Tests multi-selection functionality on jQuery UI's selectable demo by using Ctrl+click to select multiple non-consecutive items

Starting URL: https://jqueryui.com/selectable/

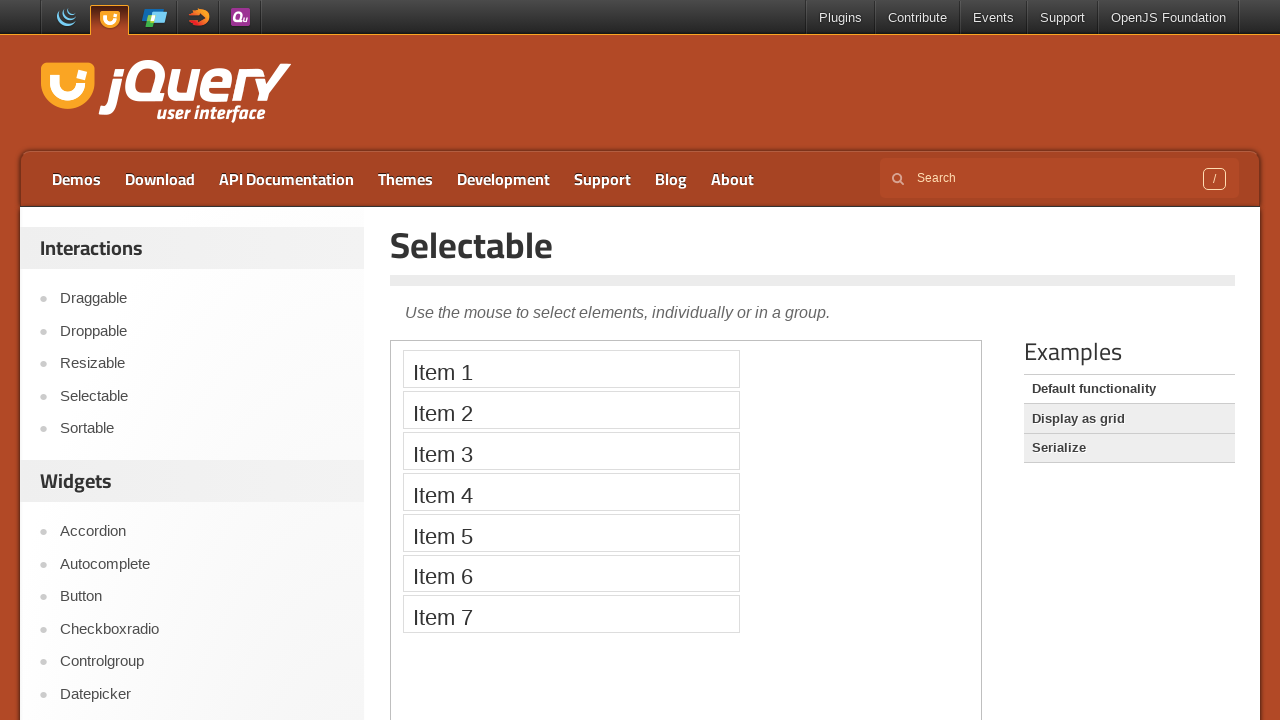

Located iframe containing the selectable demo
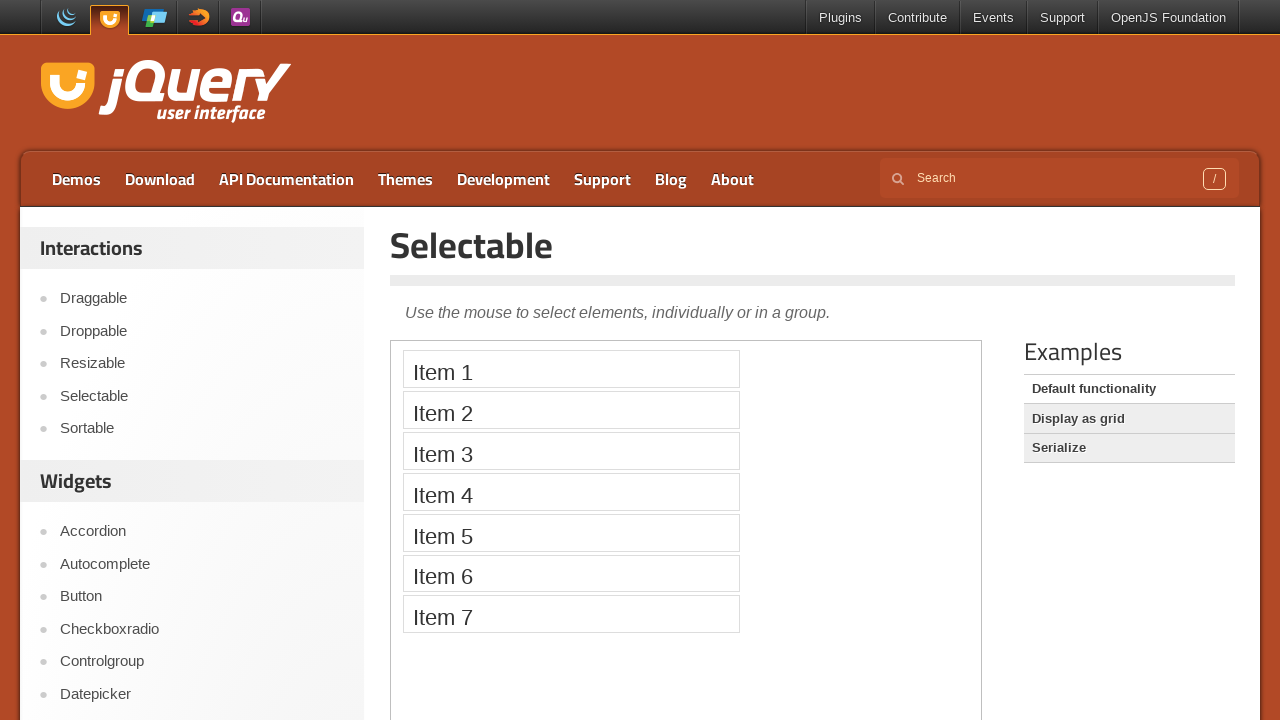

Located Item 1 element
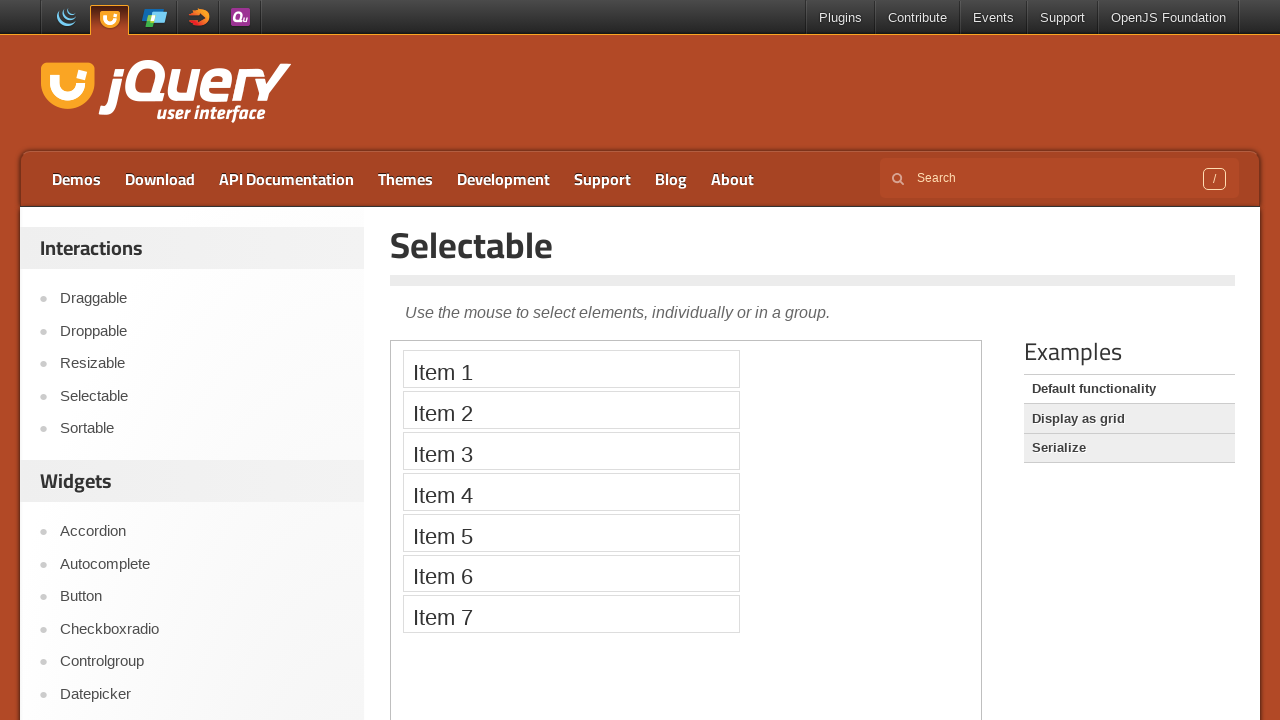

Located Item 3 element
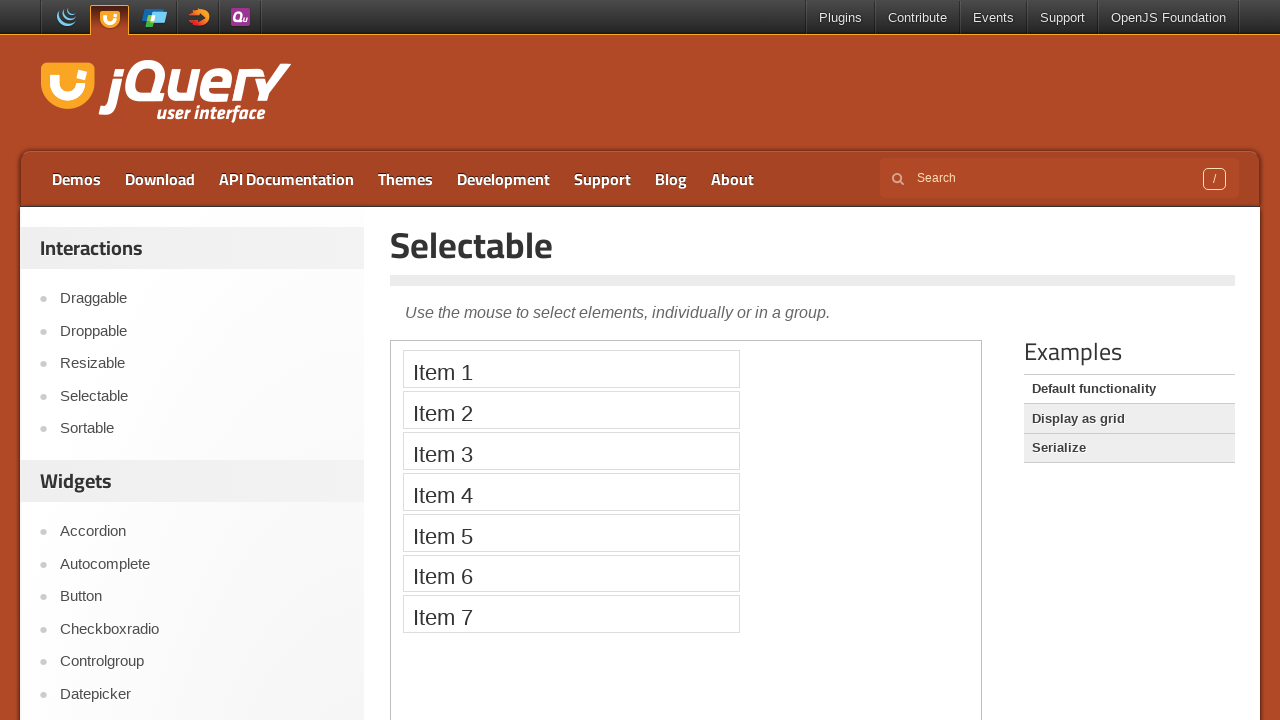

Located Item 5 element
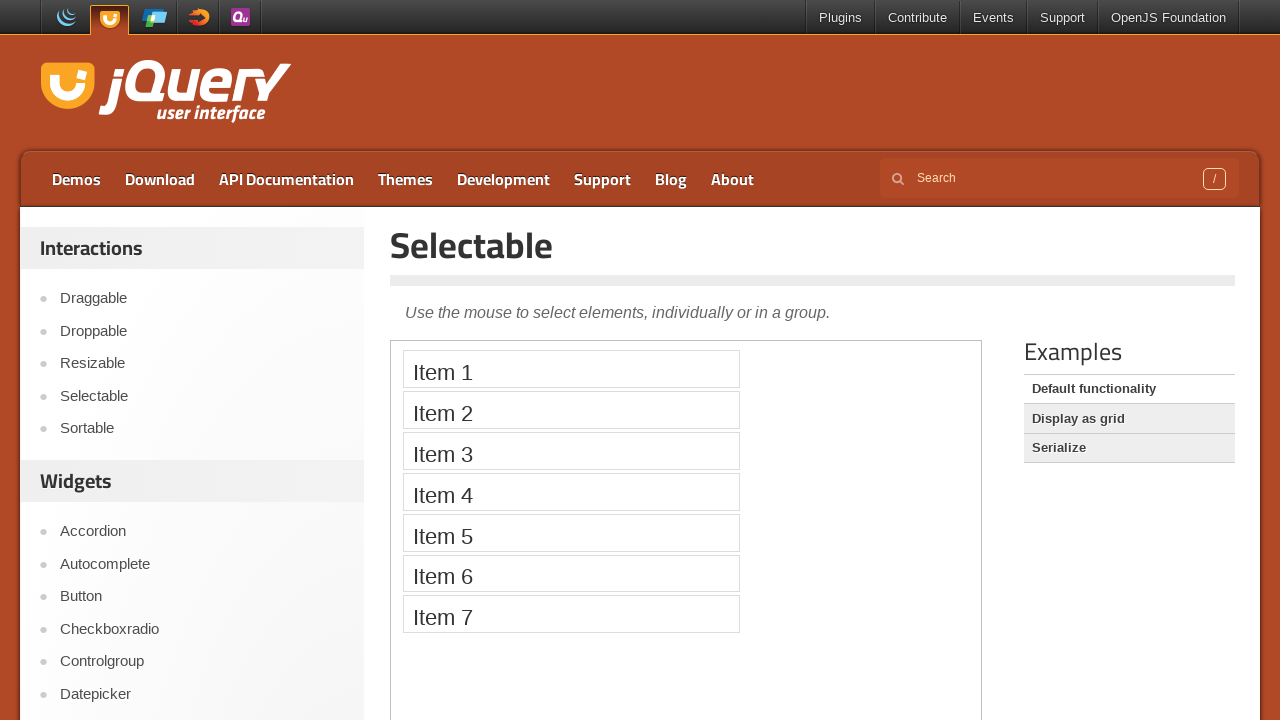

Located Item 7 element
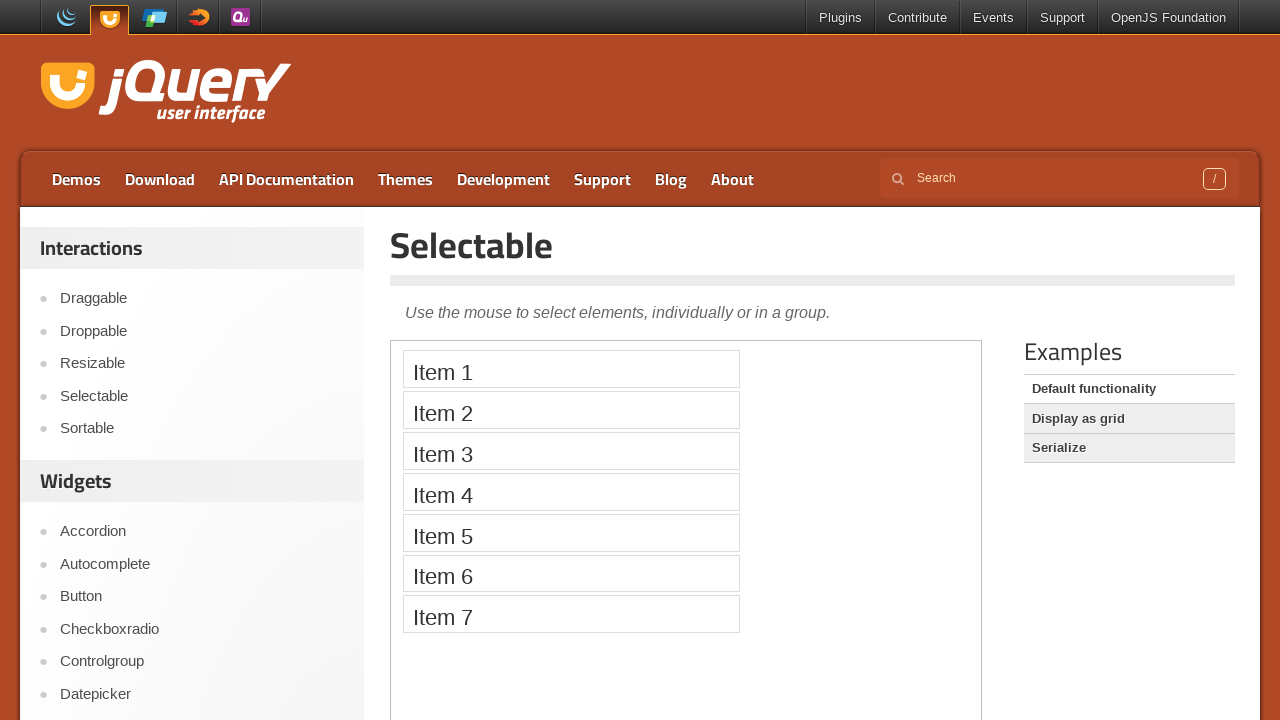

Ctrl+clicked Item 1 to select it at (571, 369) on iframe >> nth=0 >> internal:control=enter-frame >> xpath=//li[text()='Item 1']
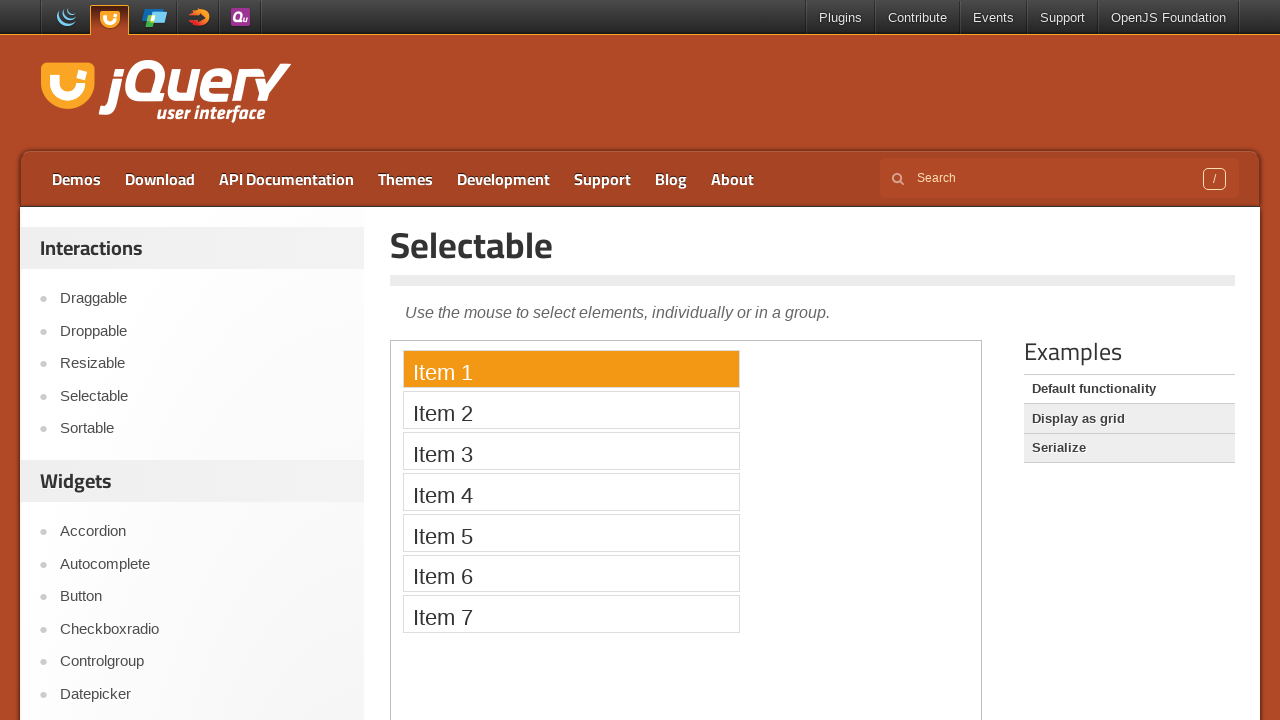

Ctrl+clicked Item 3 to add it to selection at (571, 451) on iframe >> nth=0 >> internal:control=enter-frame >> xpath=//li[text()='Item 3']
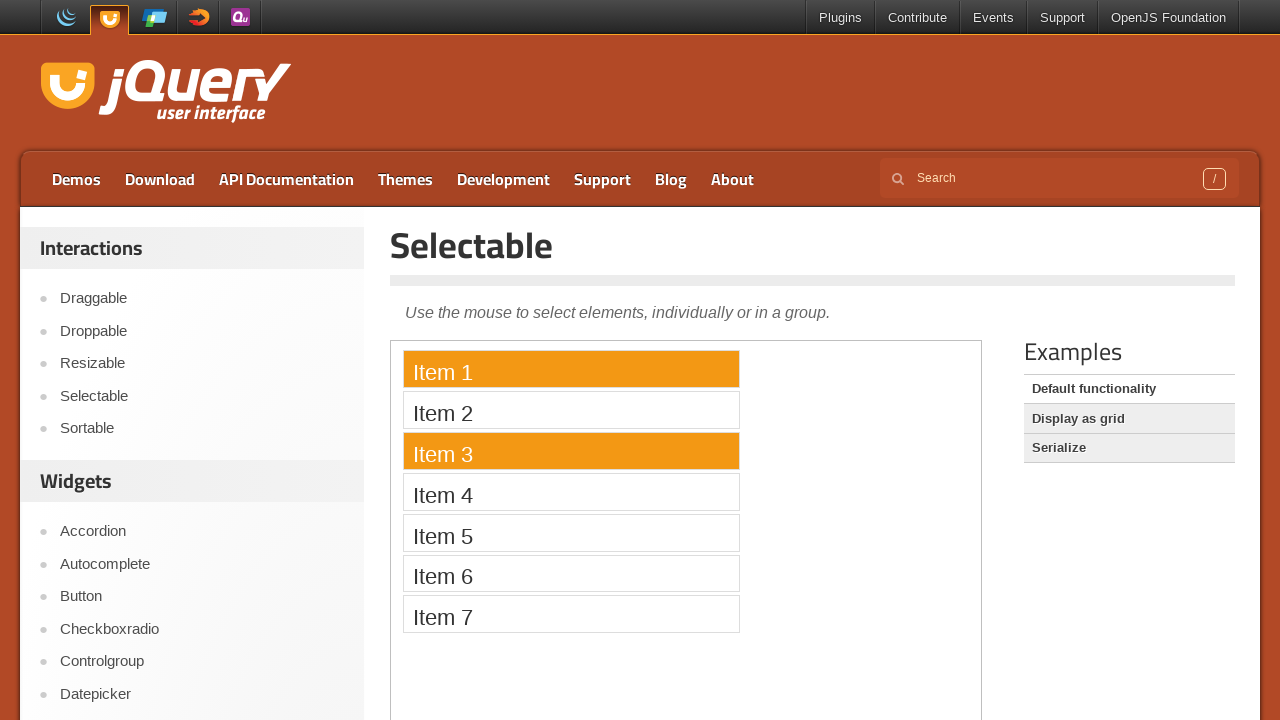

Ctrl+clicked Item 5 to add it to selection at (571, 532) on iframe >> nth=0 >> internal:control=enter-frame >> xpath=//li[text()='Item 5']
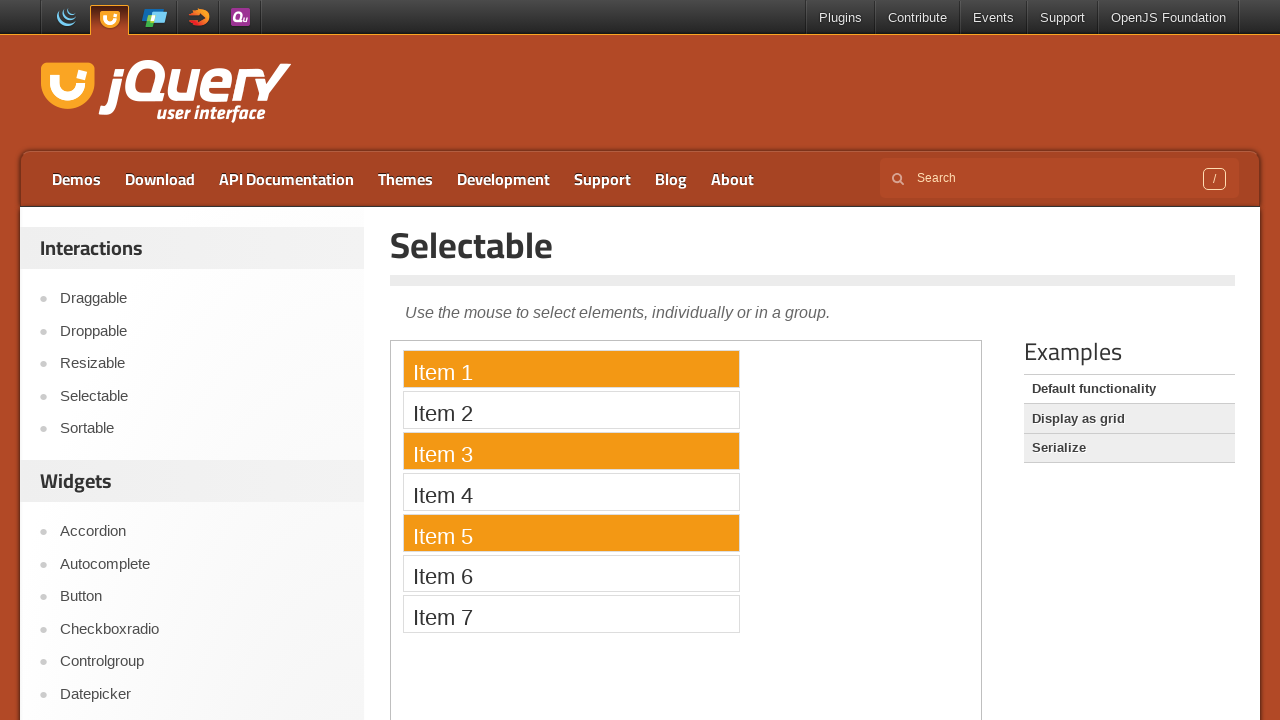

Ctrl+clicked Item 7 to add it to selection at (571, 614) on iframe >> nth=0 >> internal:control=enter-frame >> xpath=//li[text()='Item 7']
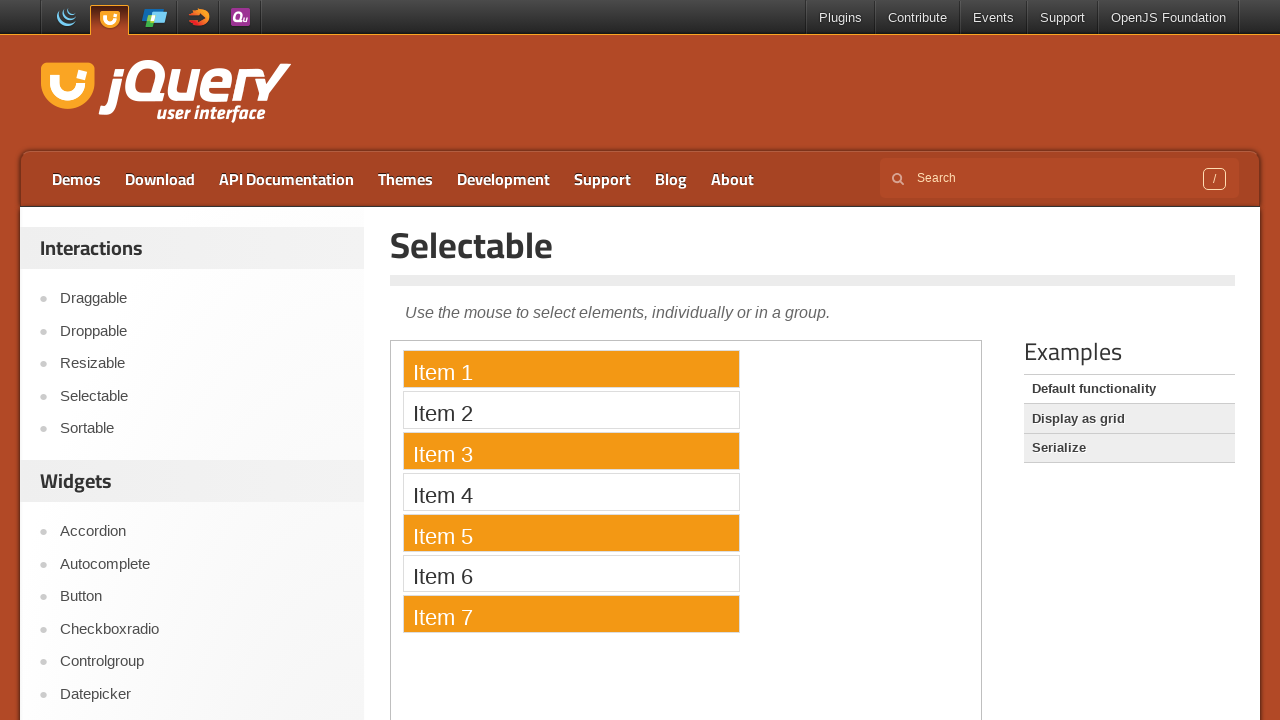

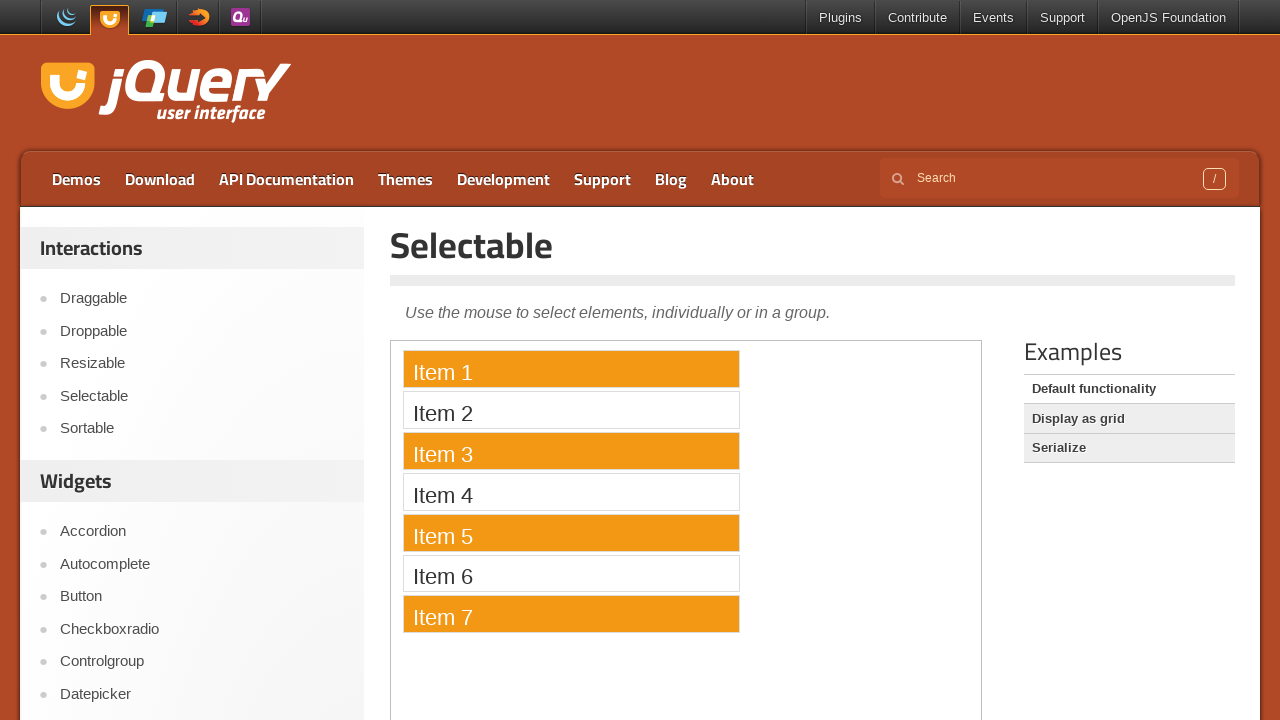